Tests the Dynamic Controls page by repeatedly clicking Enable/Disable buttons to toggle an input field's state, and filling the textbox with random text when enabled.

Starting URL: https://the-internet.herokuapp.com/

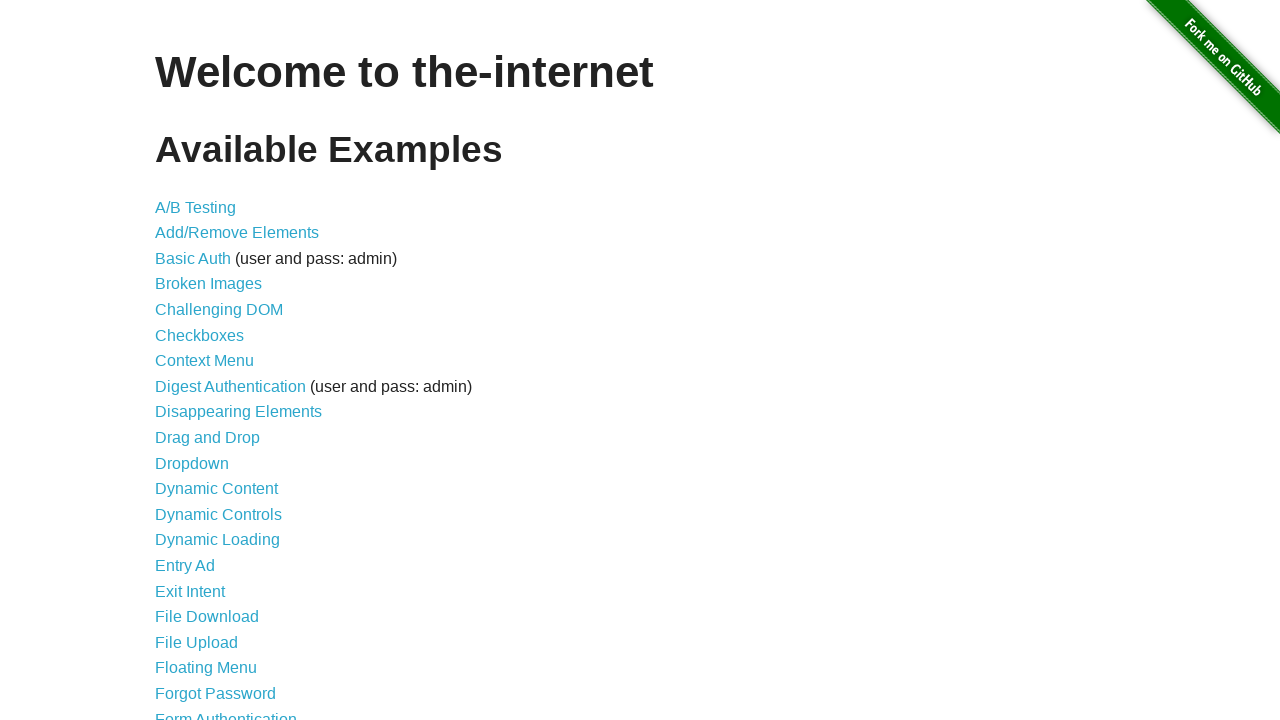

Clicked on Dynamic Controls link at (218, 514) on internal:role=link[name="Dynamic Controls"i]
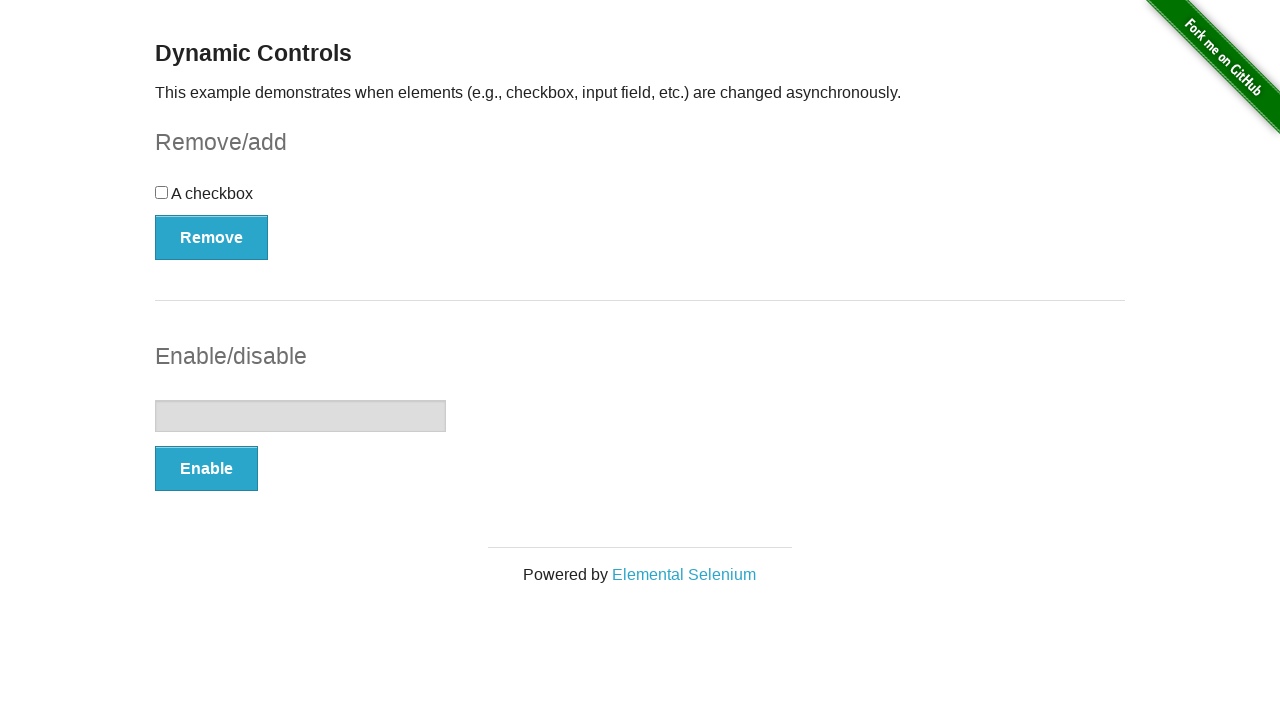

Dynamic Controls page loaded
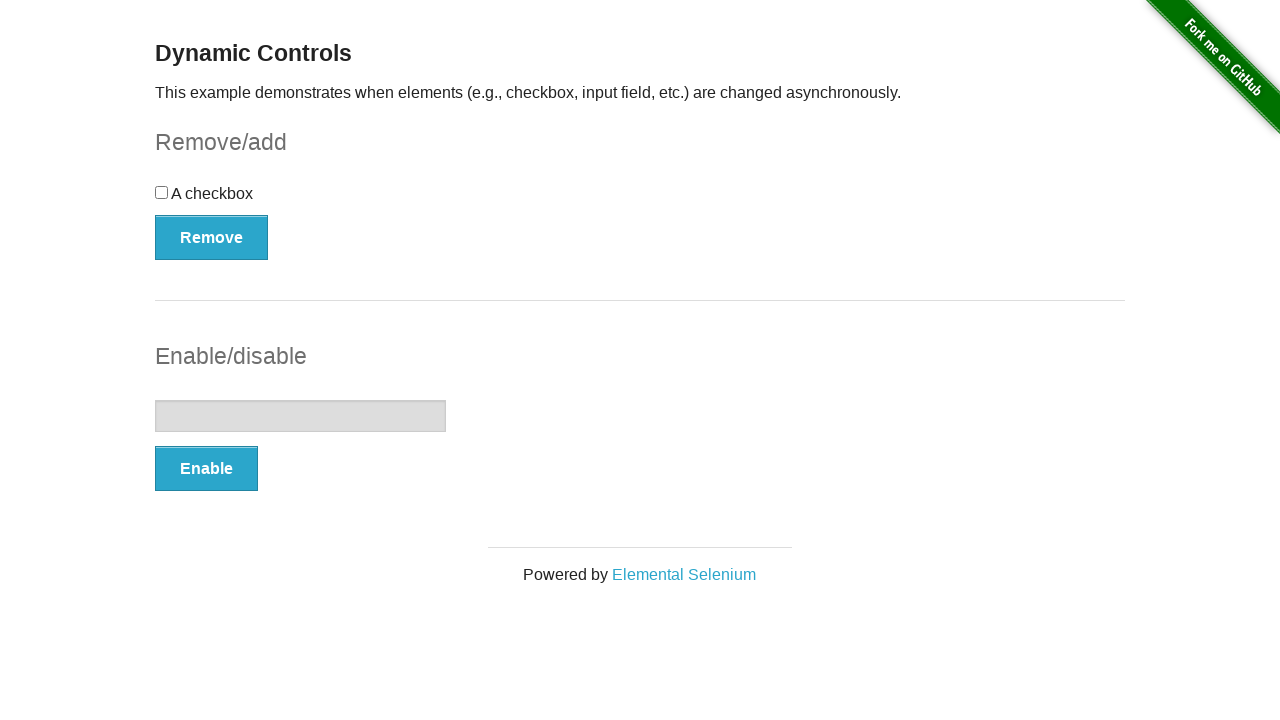

Clicked Enable button at (206, 469) on internal:role=button[name="Enable"i]
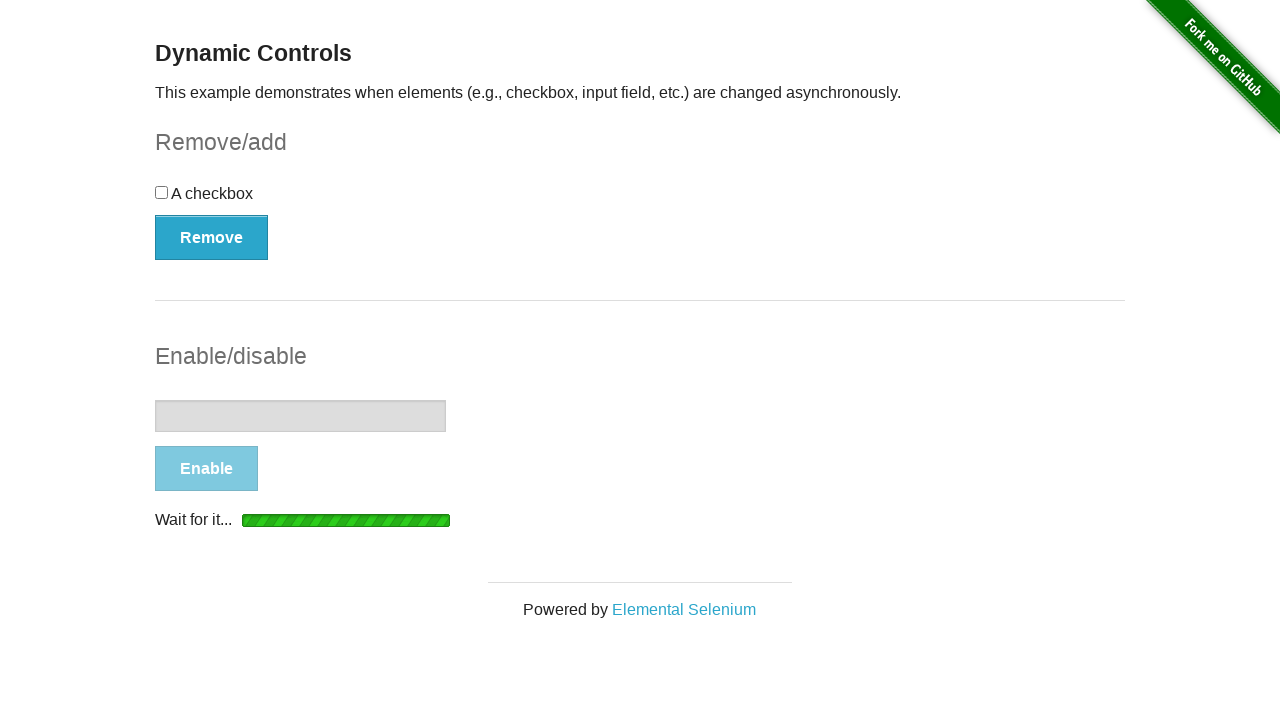

Input field enabled, confirmation message appeared
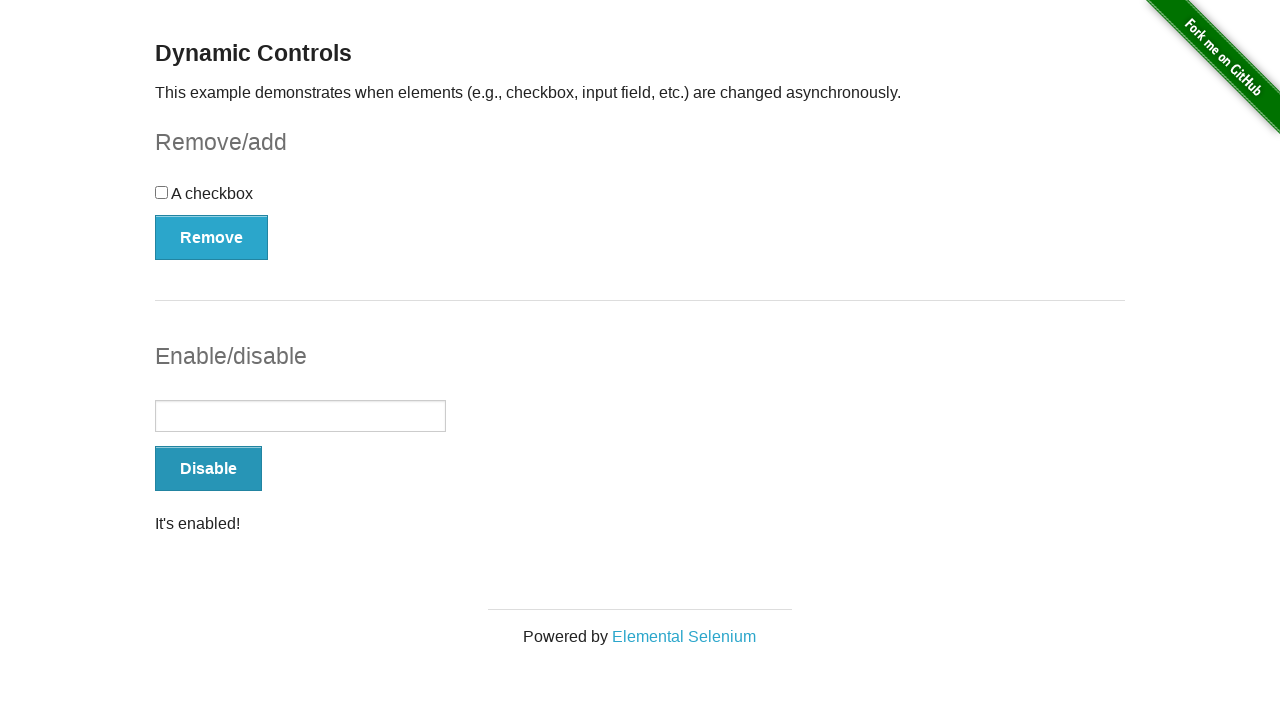

Clicked on textbox to focus at (300, 416) on internal:role=textbox
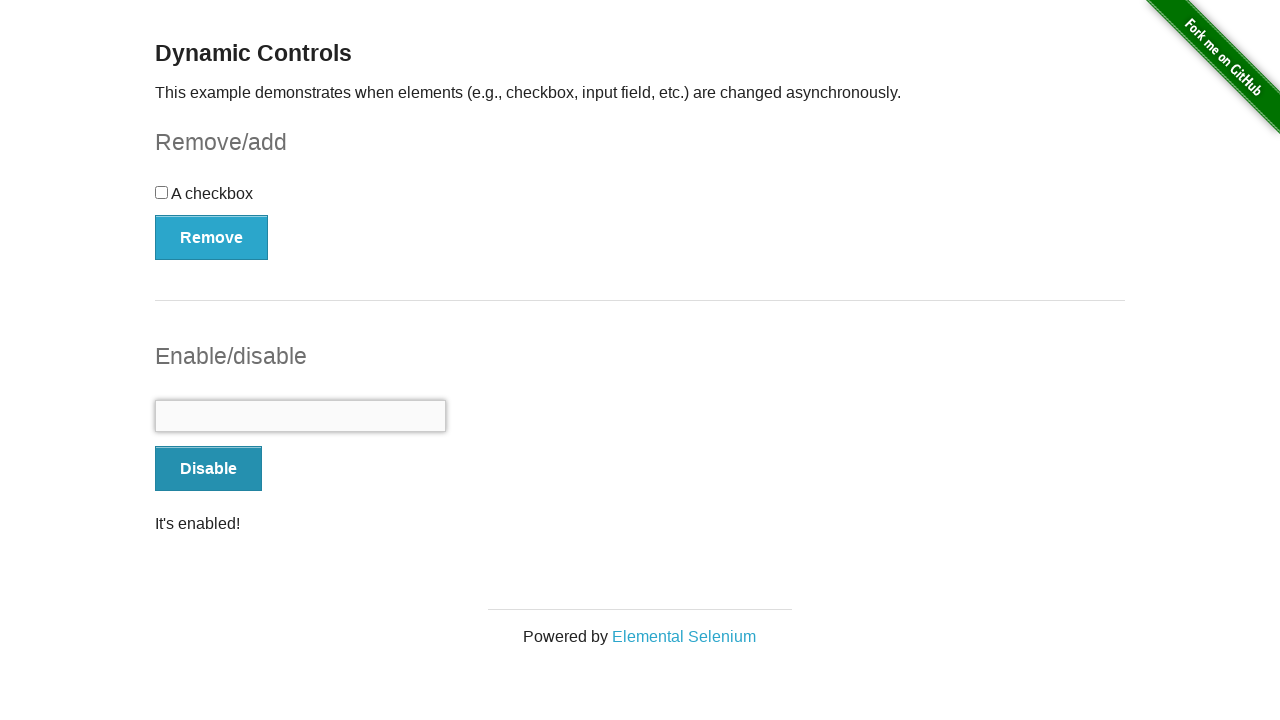

Filled textbox with random text 'K7xPm2nQrL' on internal:role=textbox
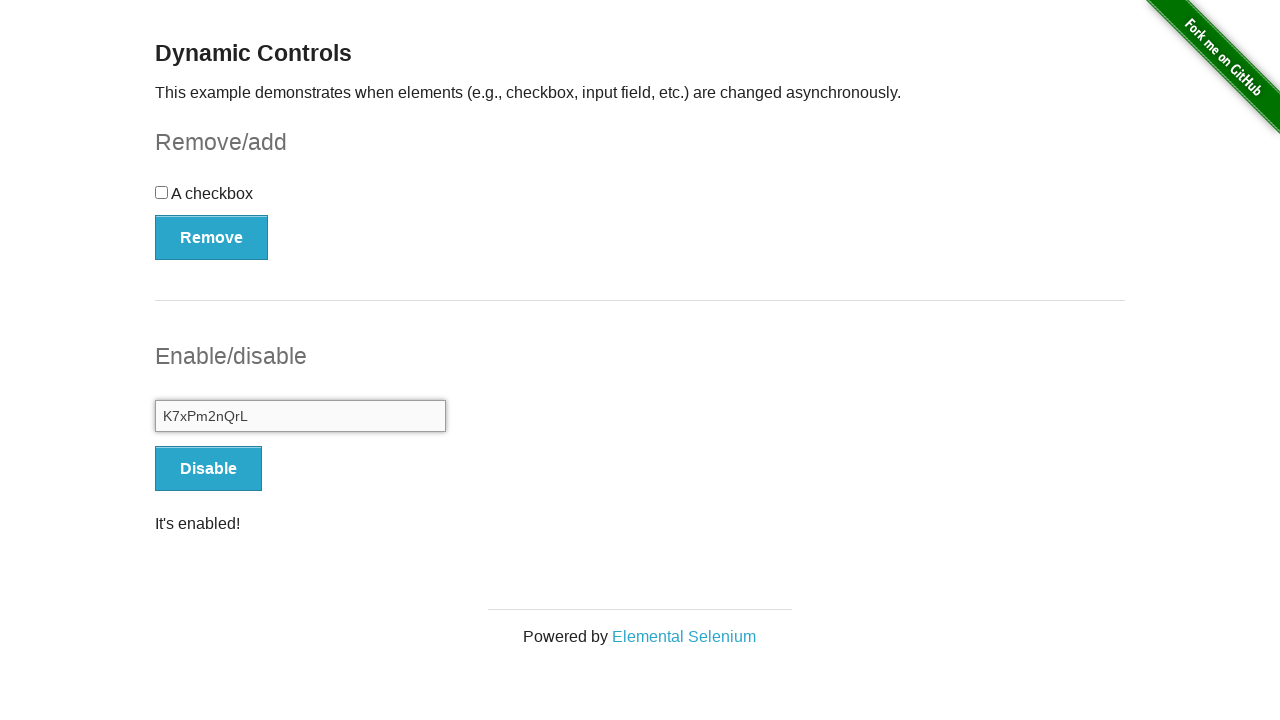

Clicked Disable button at (208, 469) on internal:role=button[name="Disable"i]
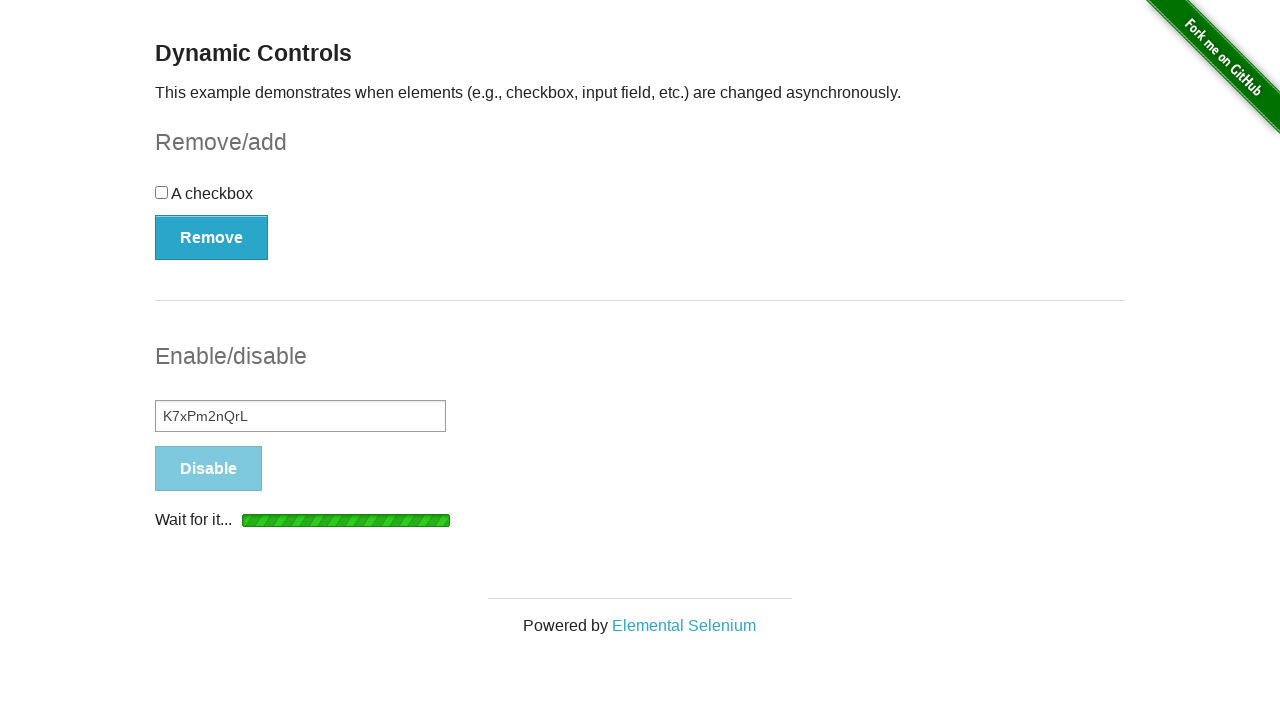

Input field disabled, confirmation message appeared
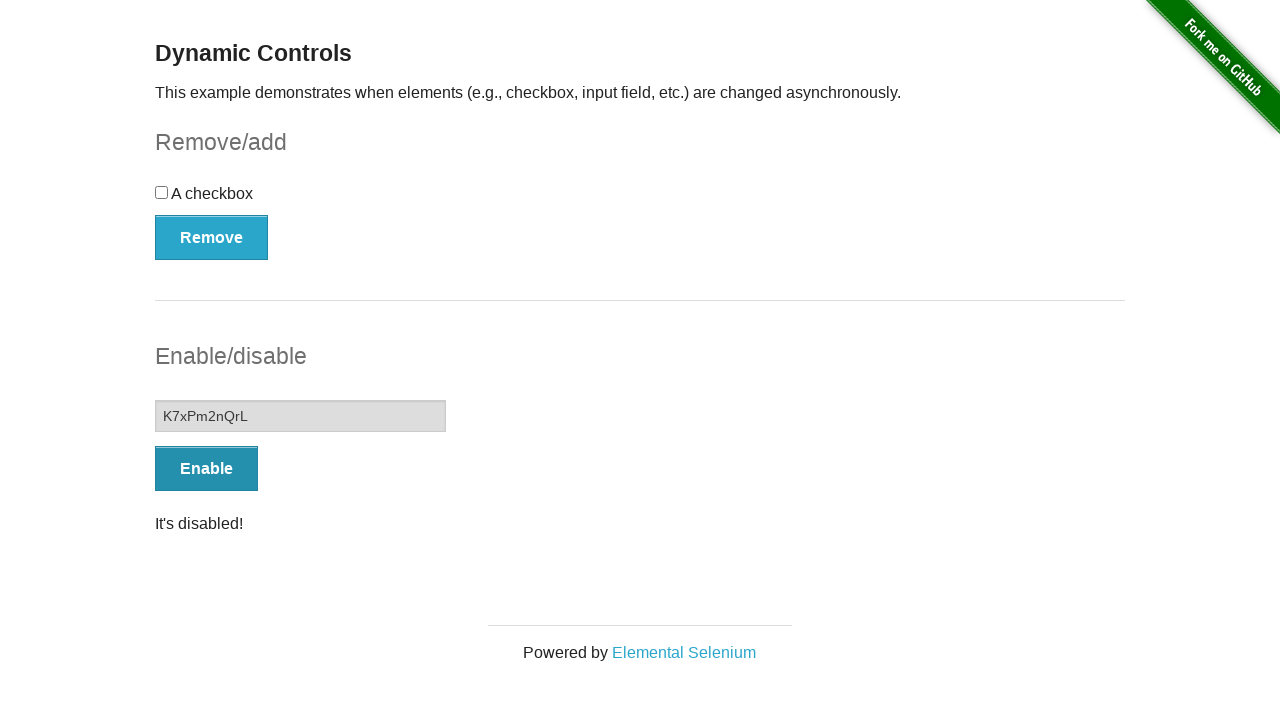

Clicked Enable button at (206, 469) on internal:role=button[name="Enable"i]
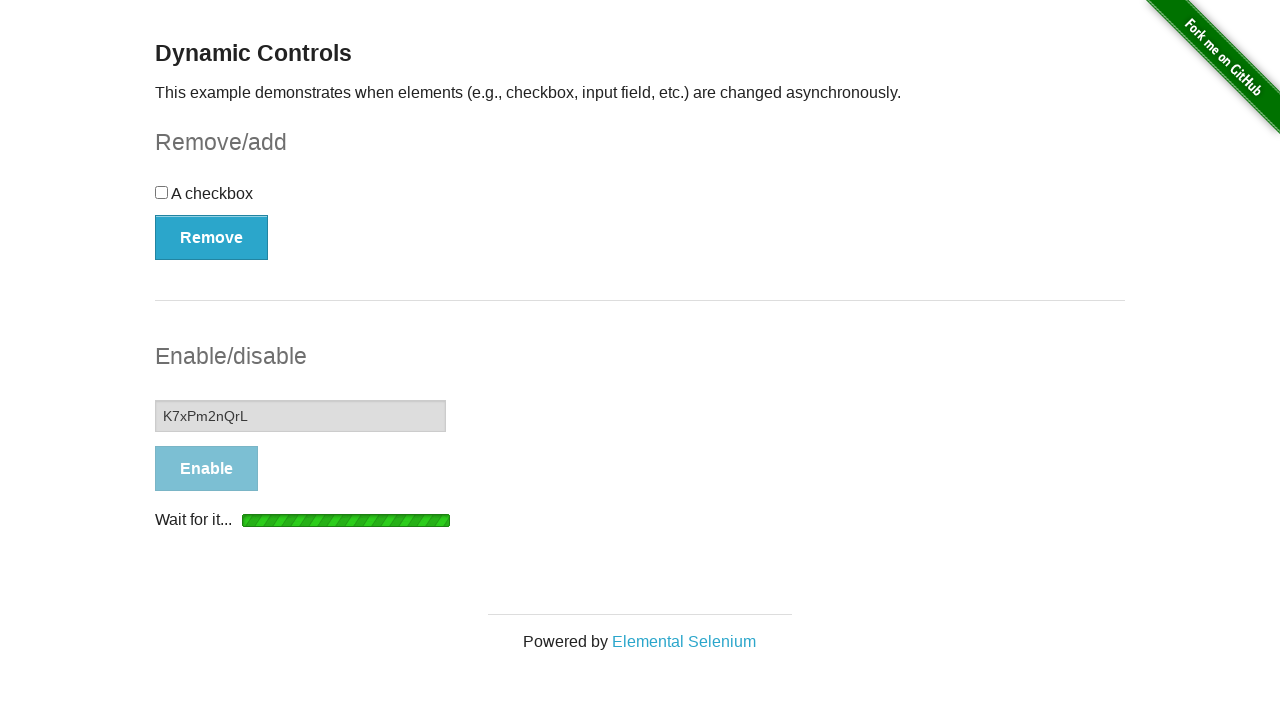

Input field enabled, confirmation message appeared
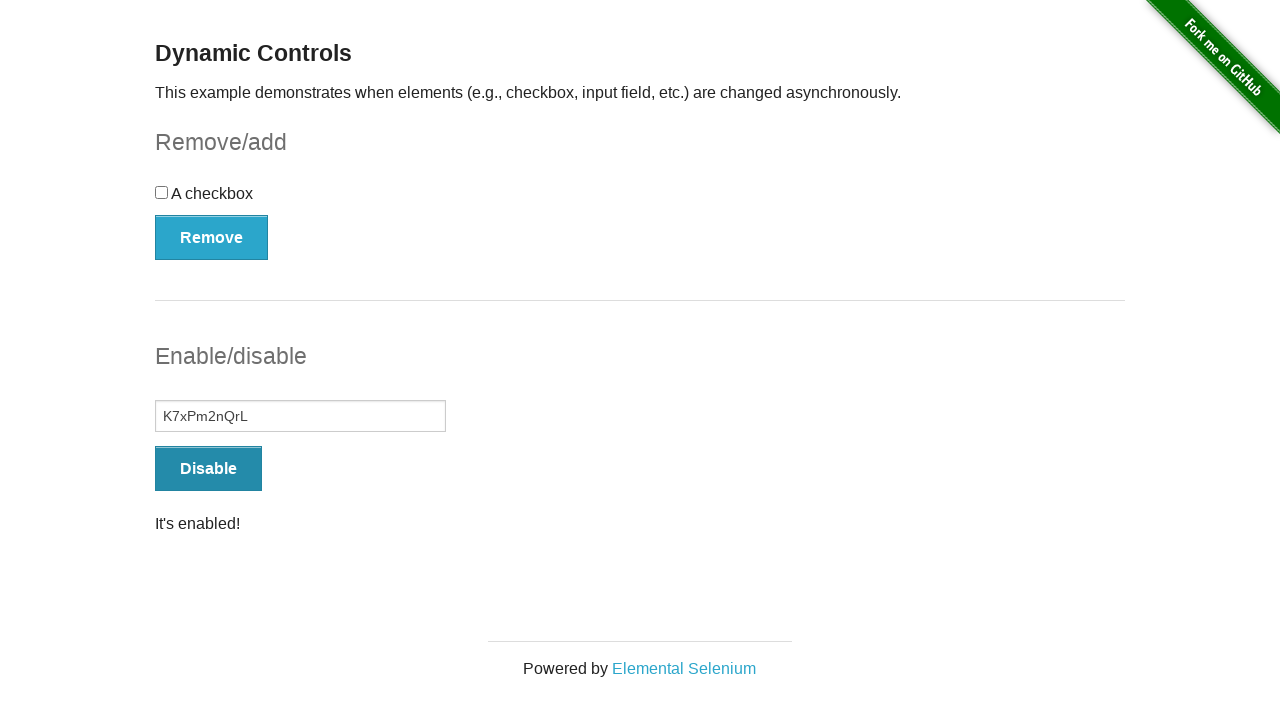

Clicked on textbox to focus at (300, 416) on internal:role=textbox
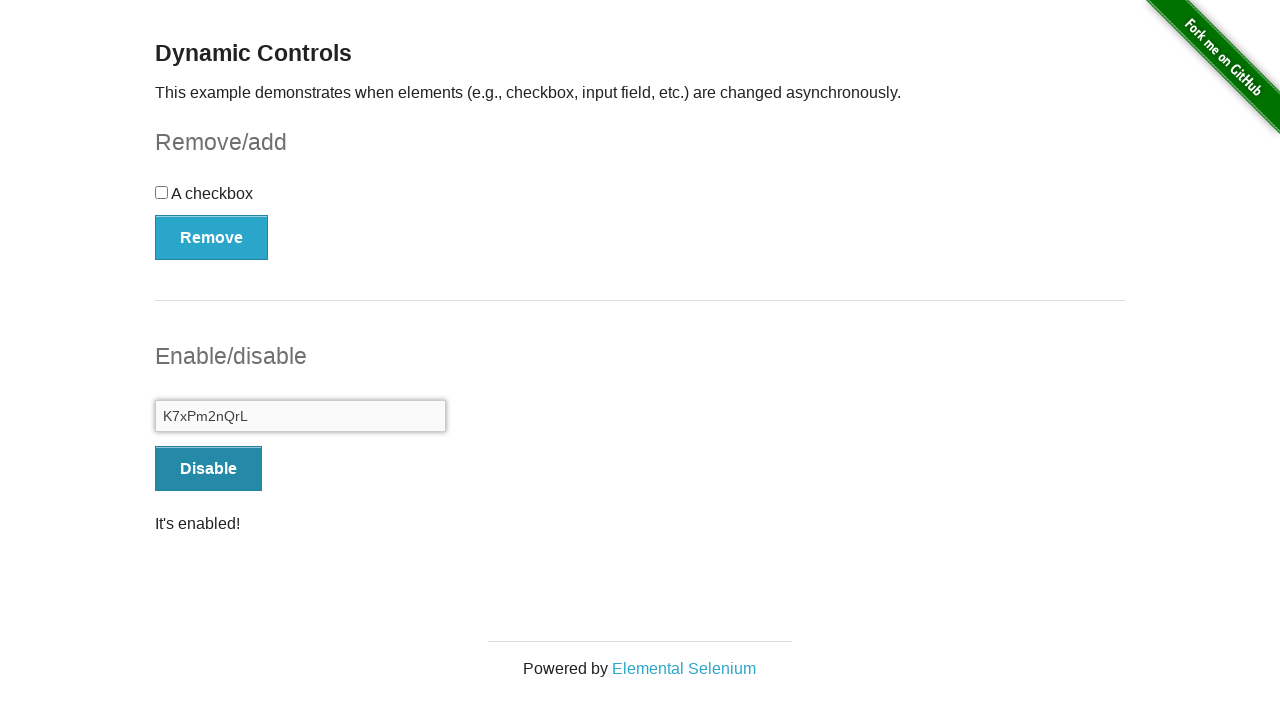

Filled textbox with random text 'Jf3sNd8Lxq' on internal:role=textbox
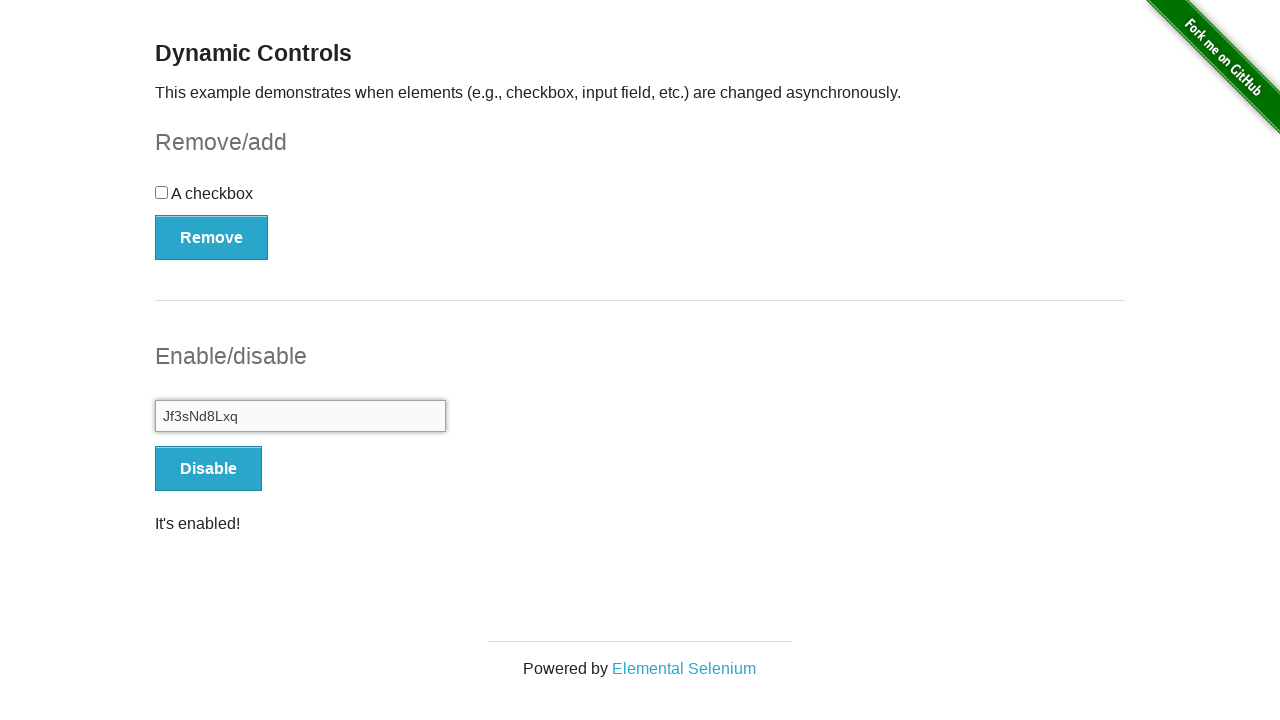

Clicked Disable button at (208, 469) on internal:role=button[name="Disable"i]
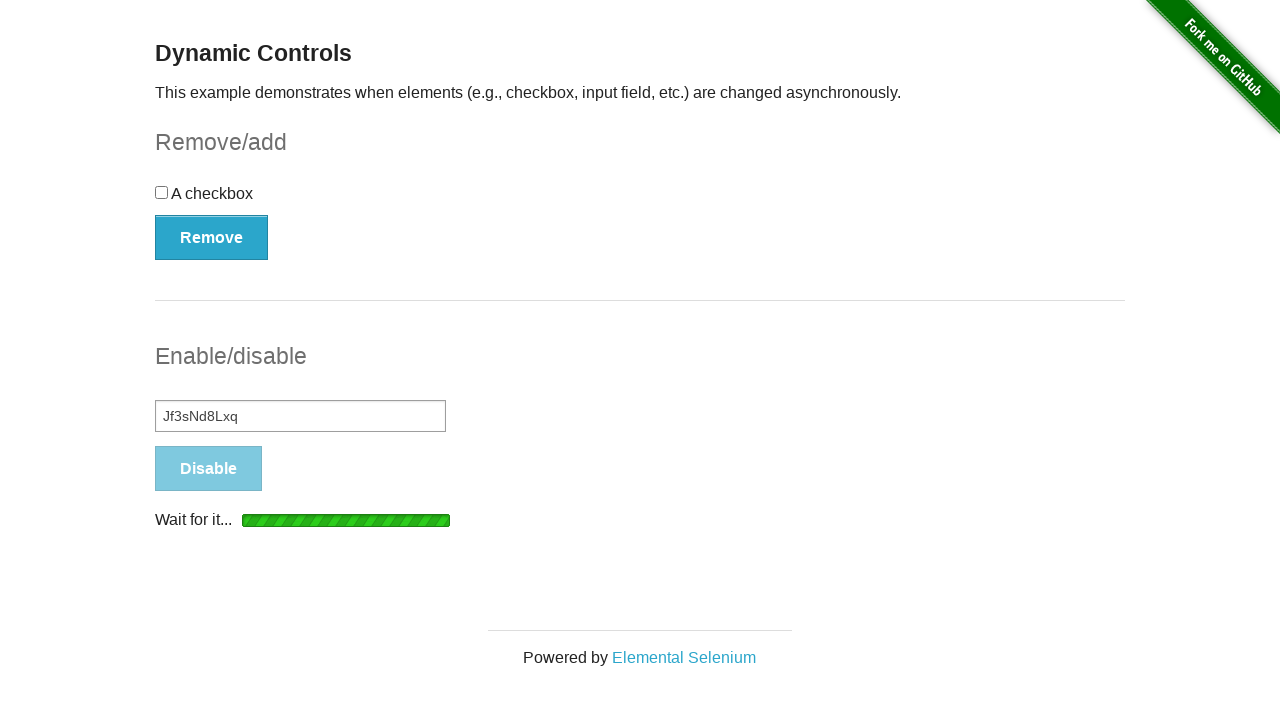

Input field disabled, confirmation message appeared
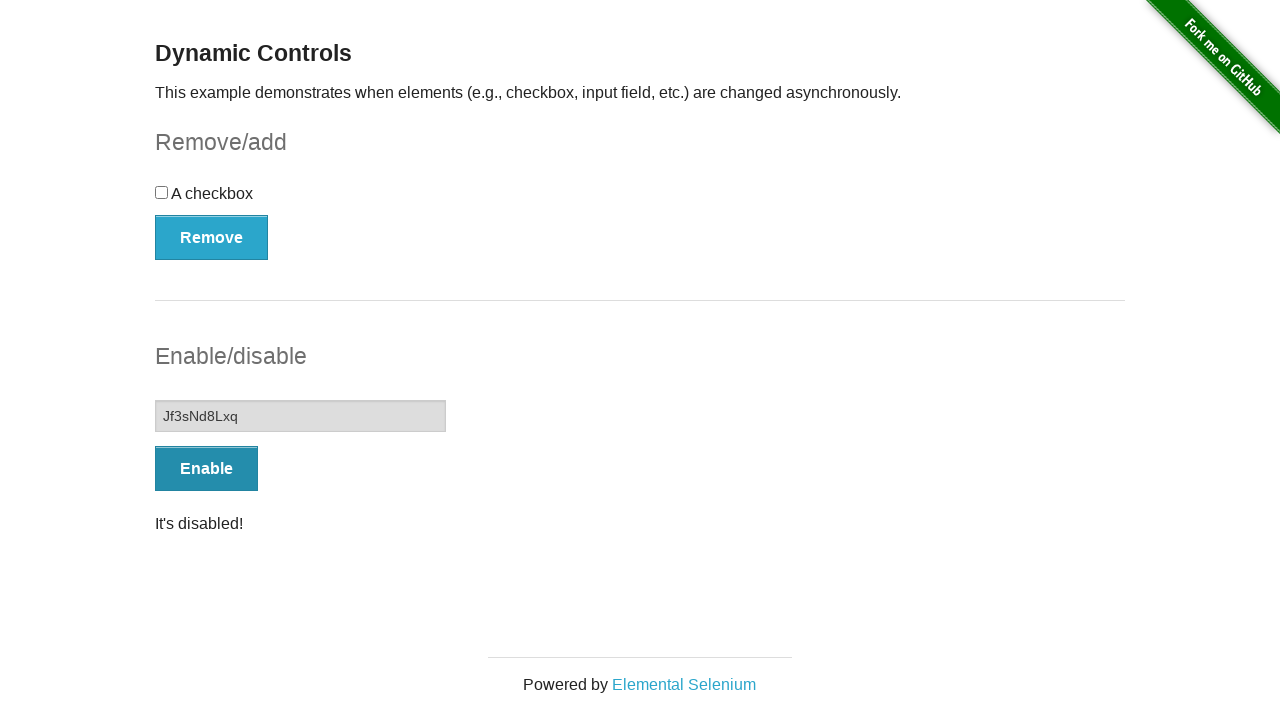

Clicked Enable button at (206, 469) on internal:role=button[name="Enable"i]
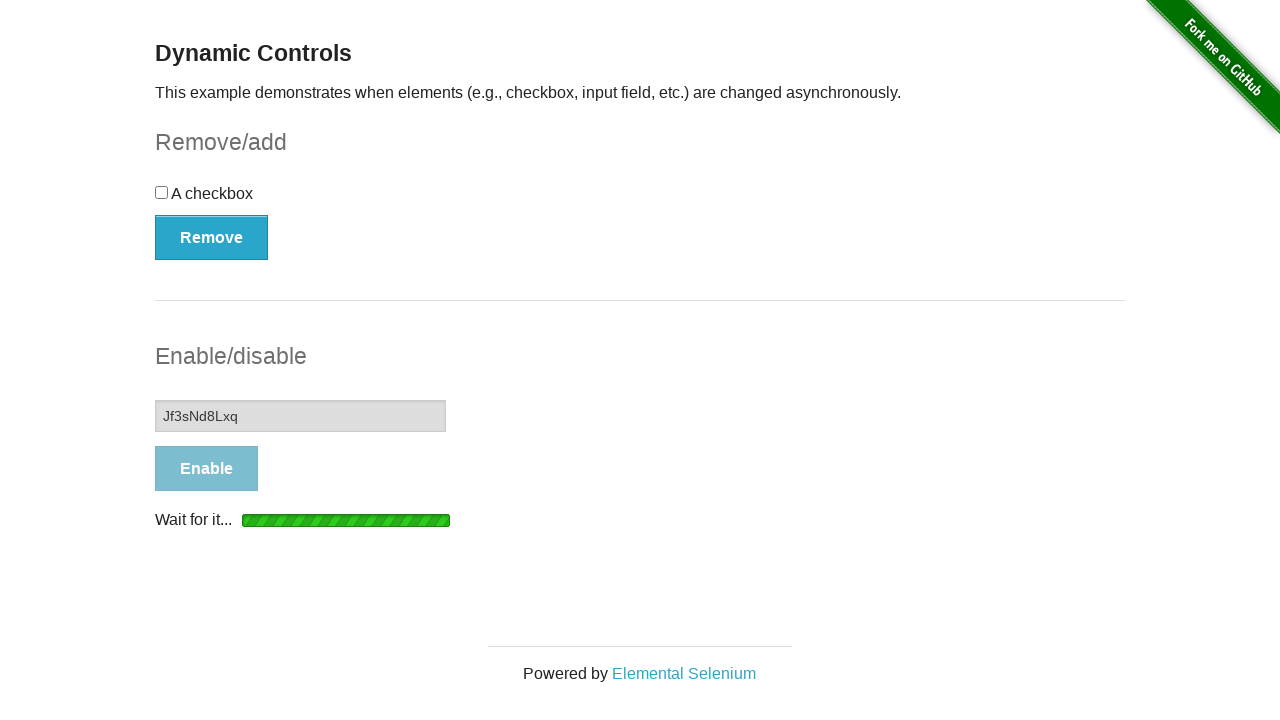

Input field enabled, confirmation message appeared
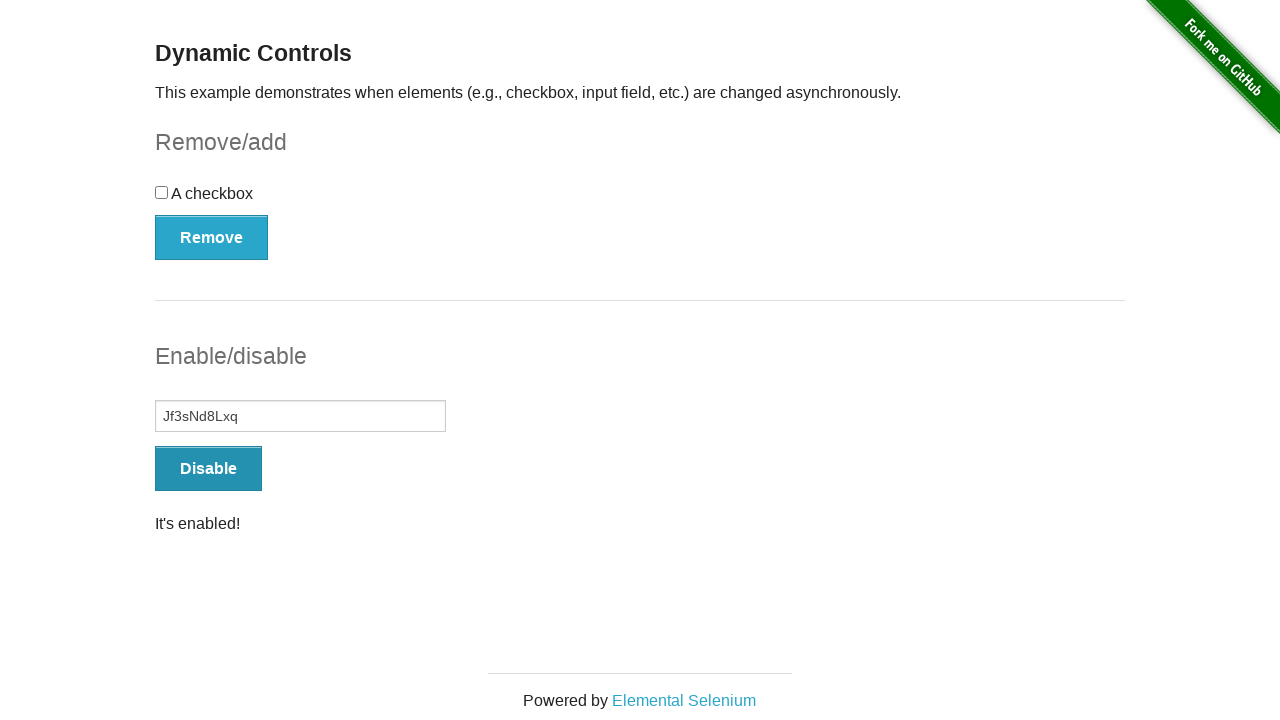

Clicked on textbox to focus at (300, 416) on internal:role=textbox
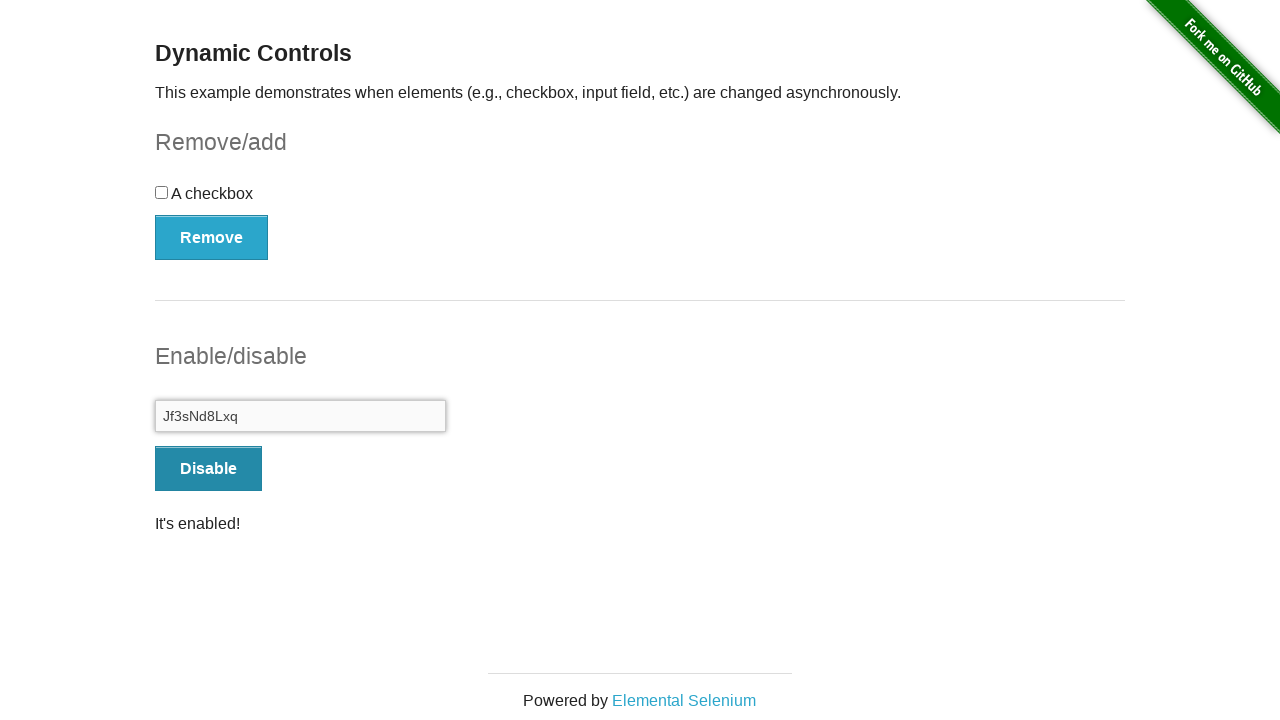

Filled textbox with random text 'Ue4hCj7Vyn' on internal:role=textbox
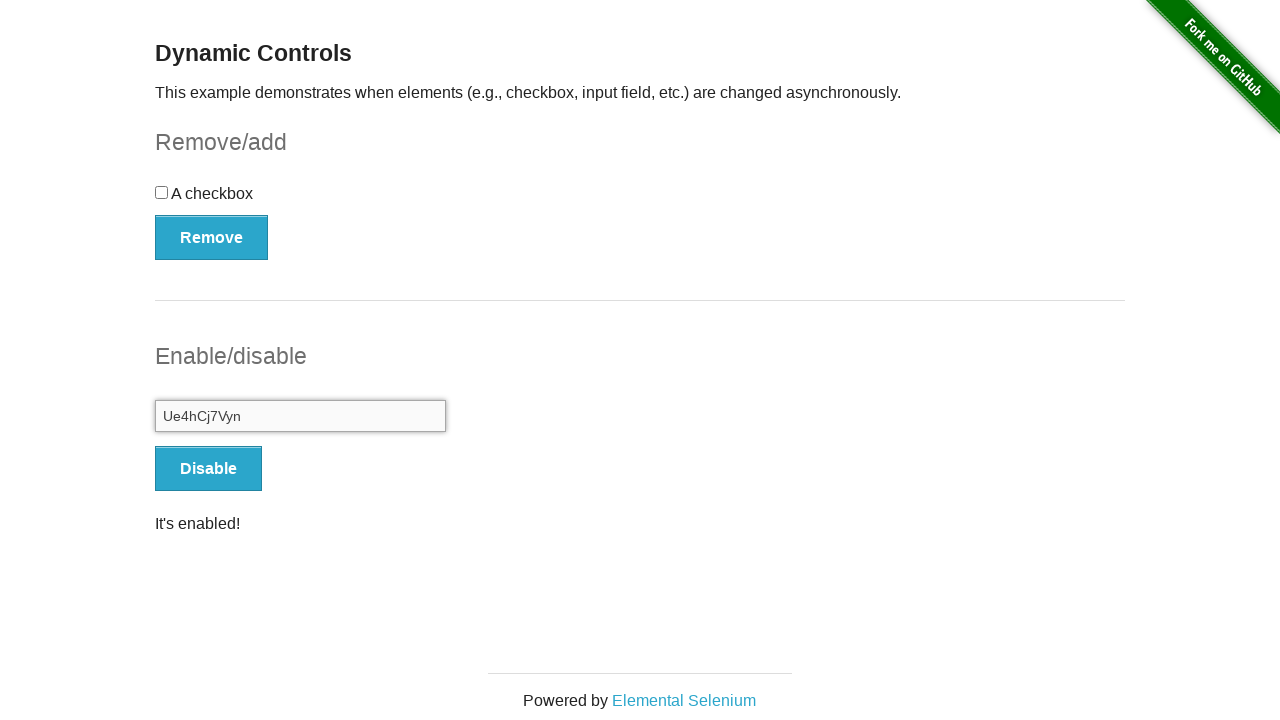

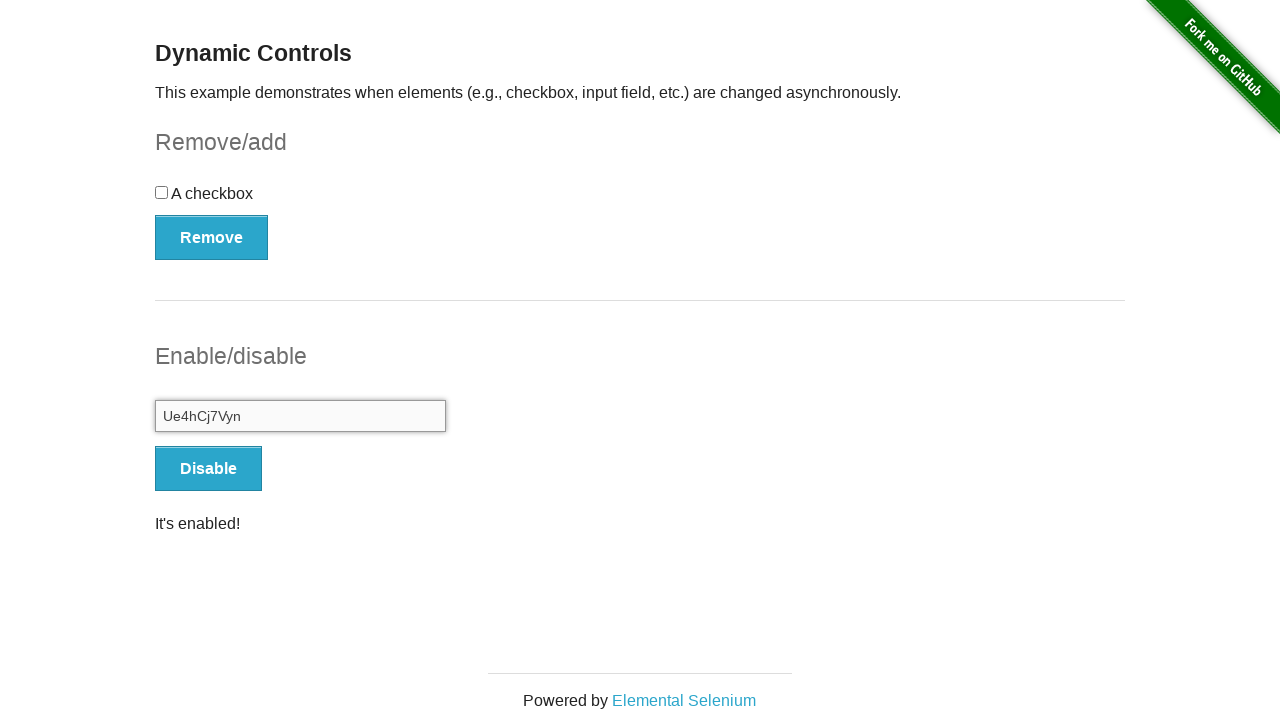